Tests that the clear completed button displays correct text after marking an item complete

Starting URL: https://demo.playwright.dev/todomvc

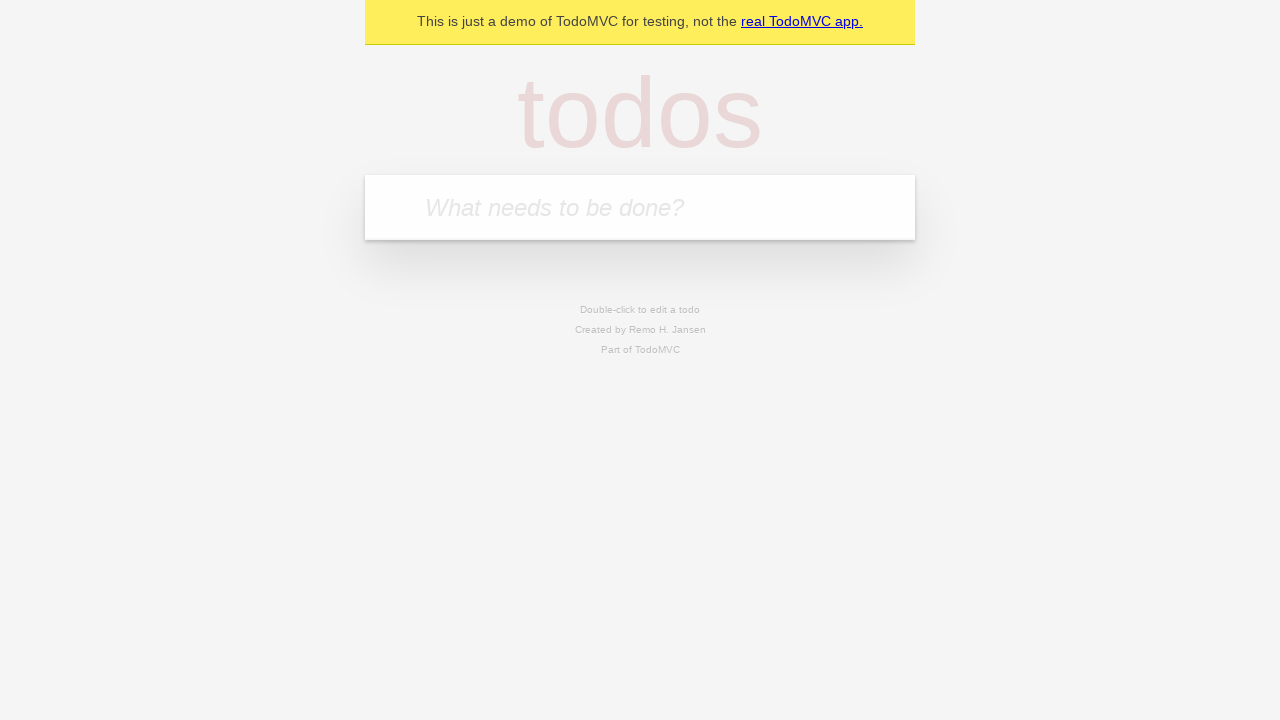

Filled new todo field with 'buy some cheese' on .new-todo
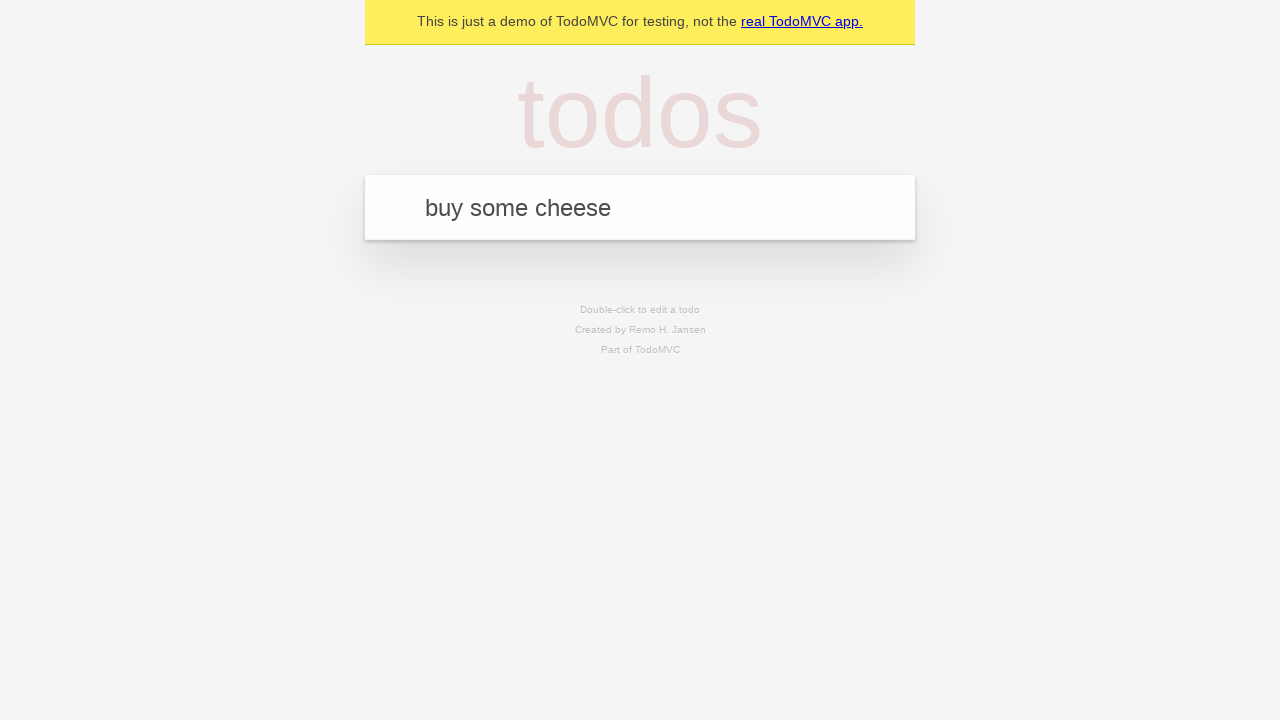

Pressed Enter to add first todo on .new-todo
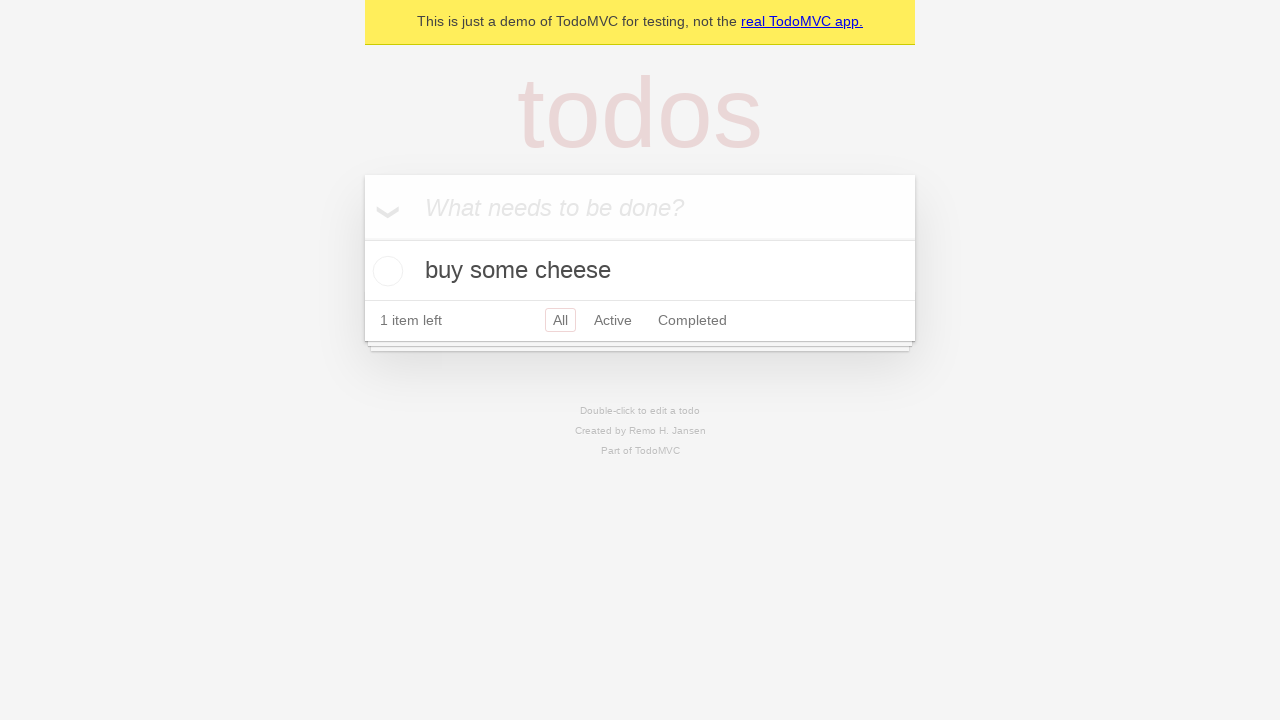

Filled new todo field with 'feed the cat' on .new-todo
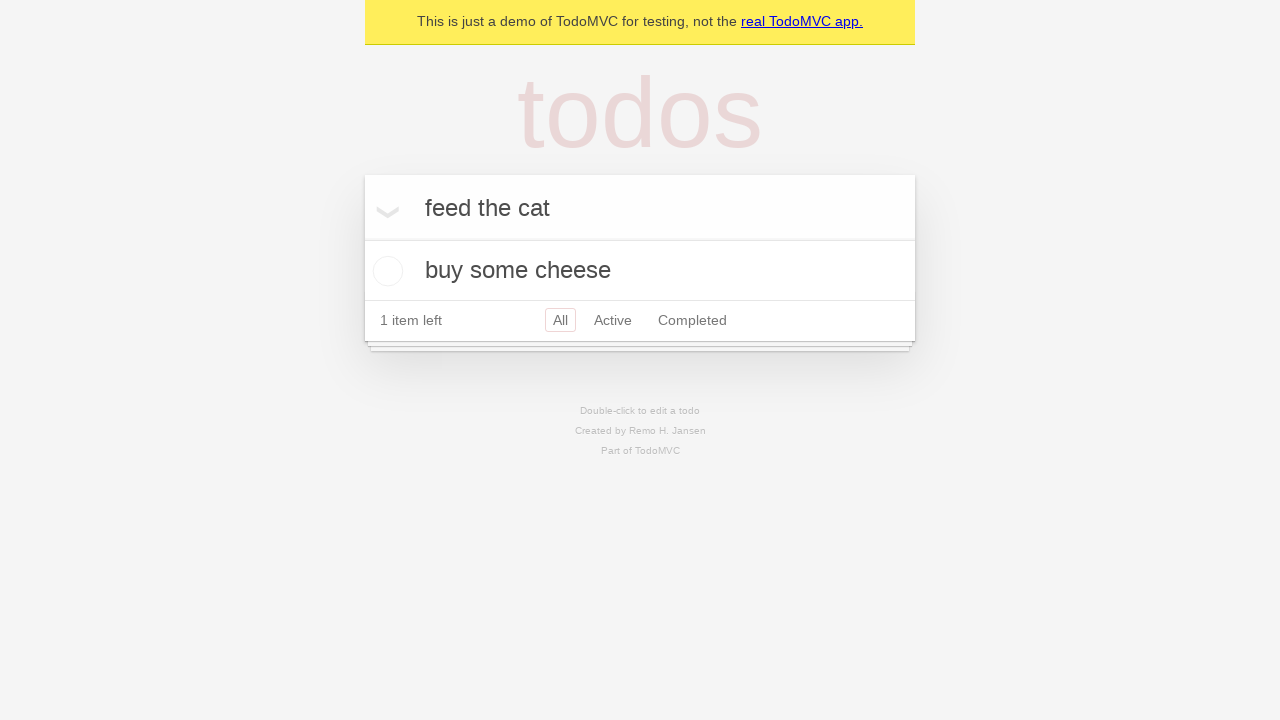

Pressed Enter to add second todo on .new-todo
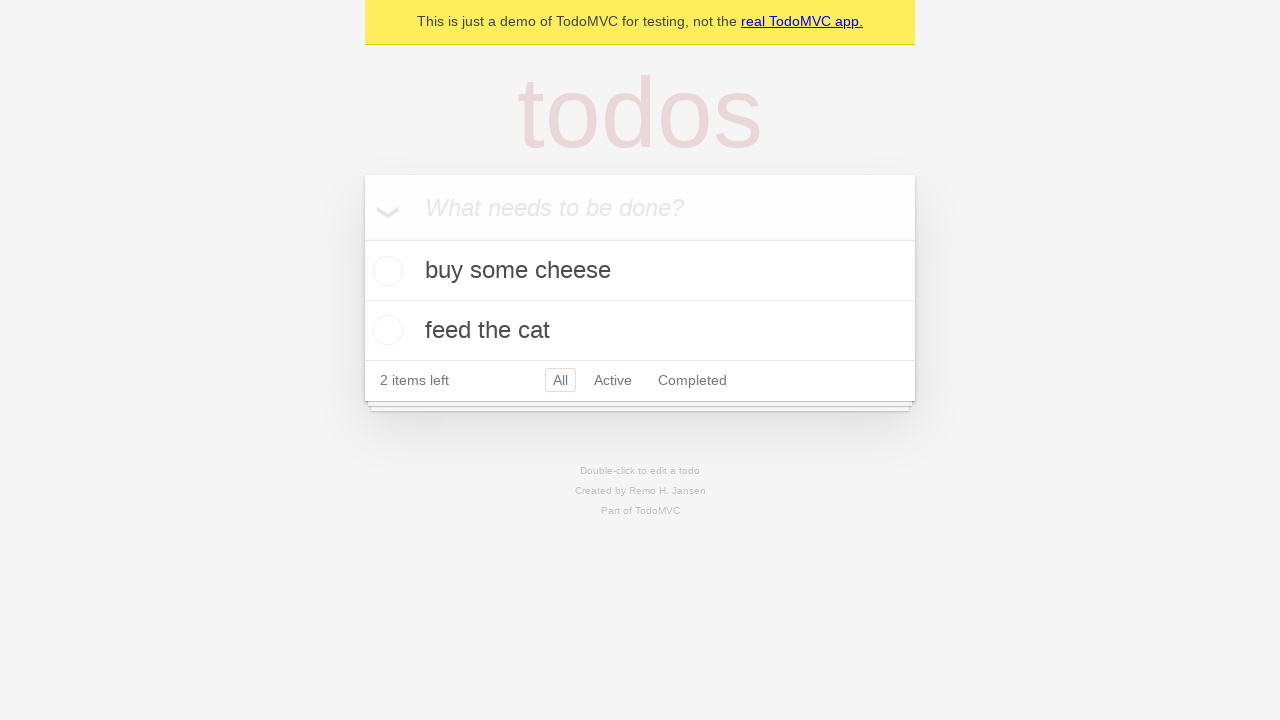

Filled new todo field with 'book a doctors appointment' on .new-todo
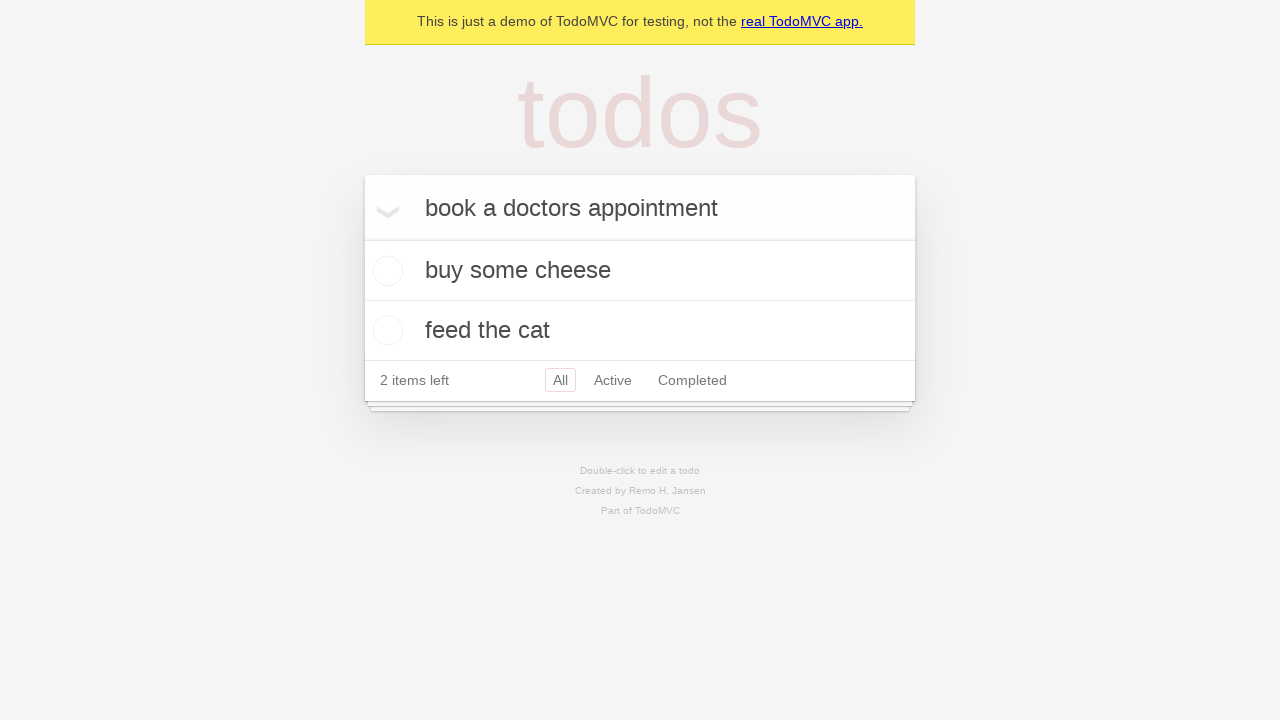

Pressed Enter to add third todo on .new-todo
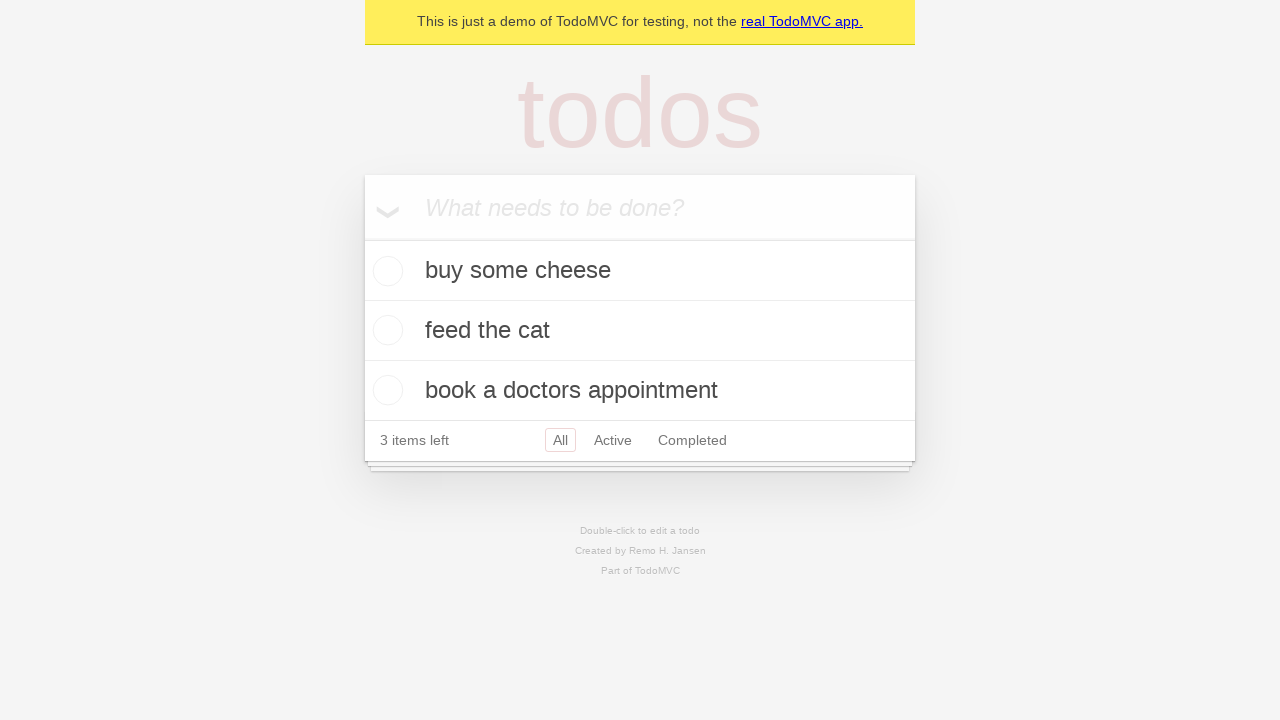

Waited for third todo item to be created
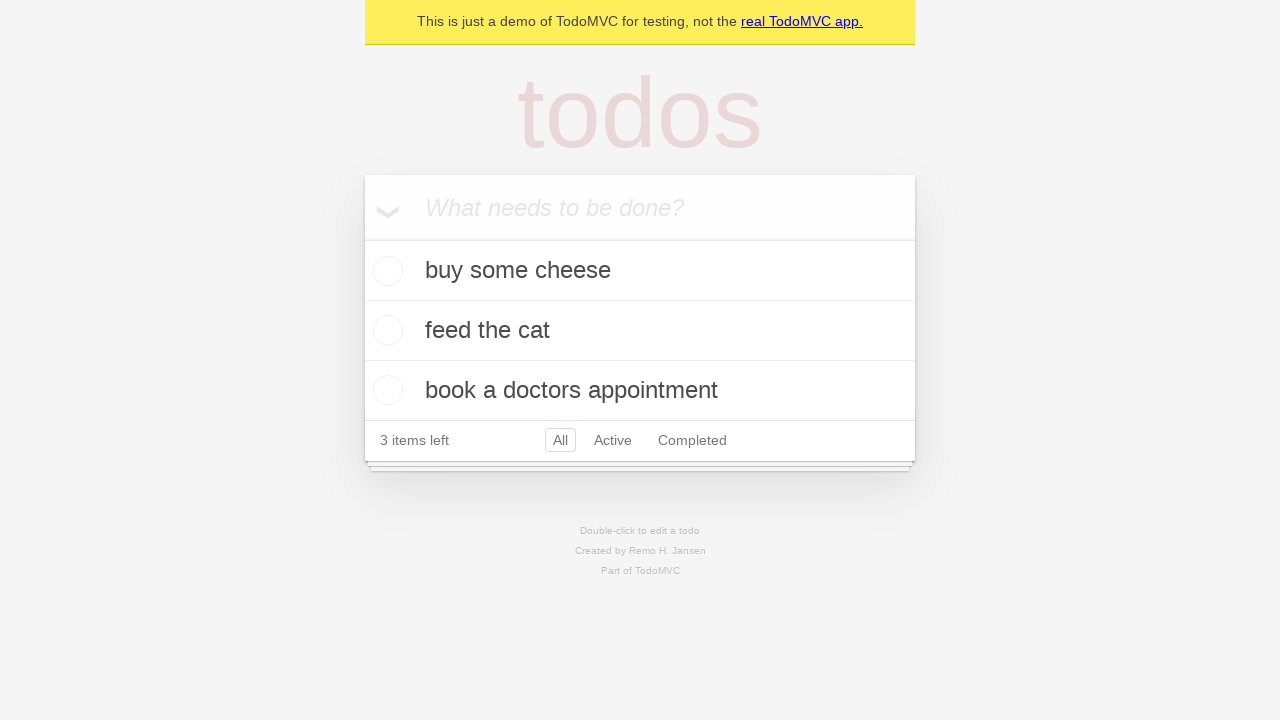

Checked the first todo item as complete at (385, 271) on .todo-list li .toggle >> nth=0
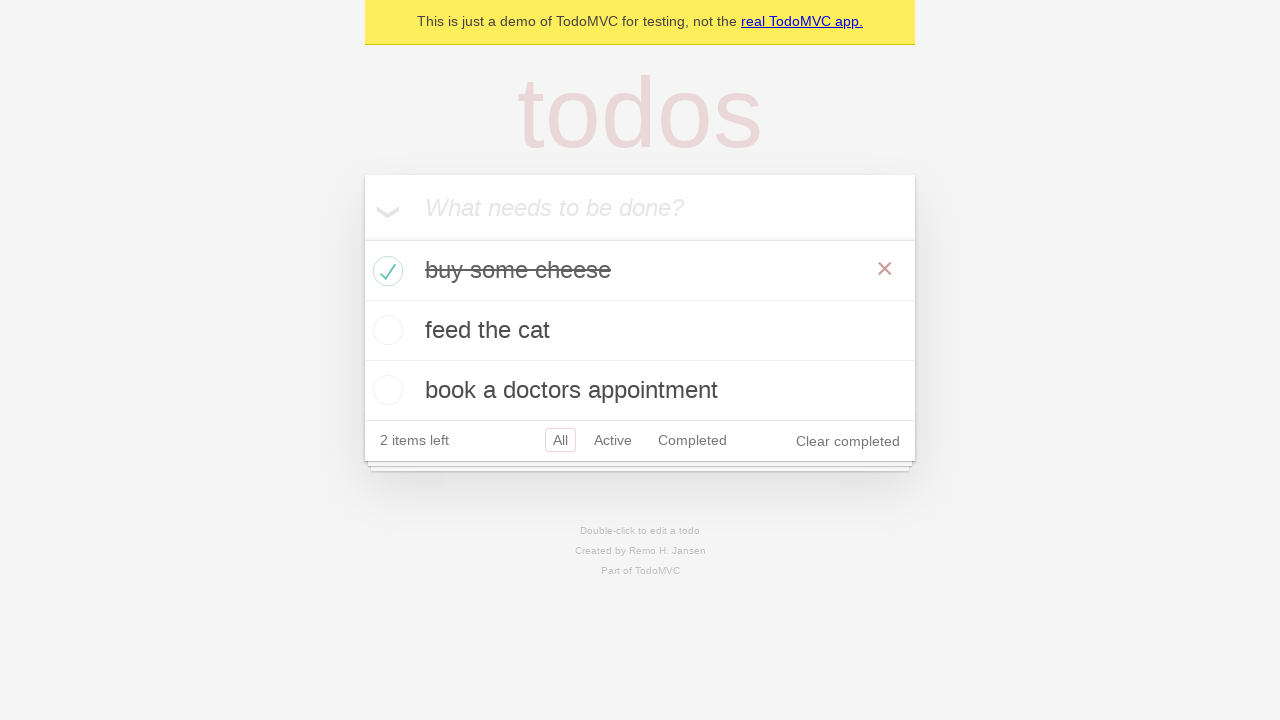

Clear completed button appeared after marking item complete
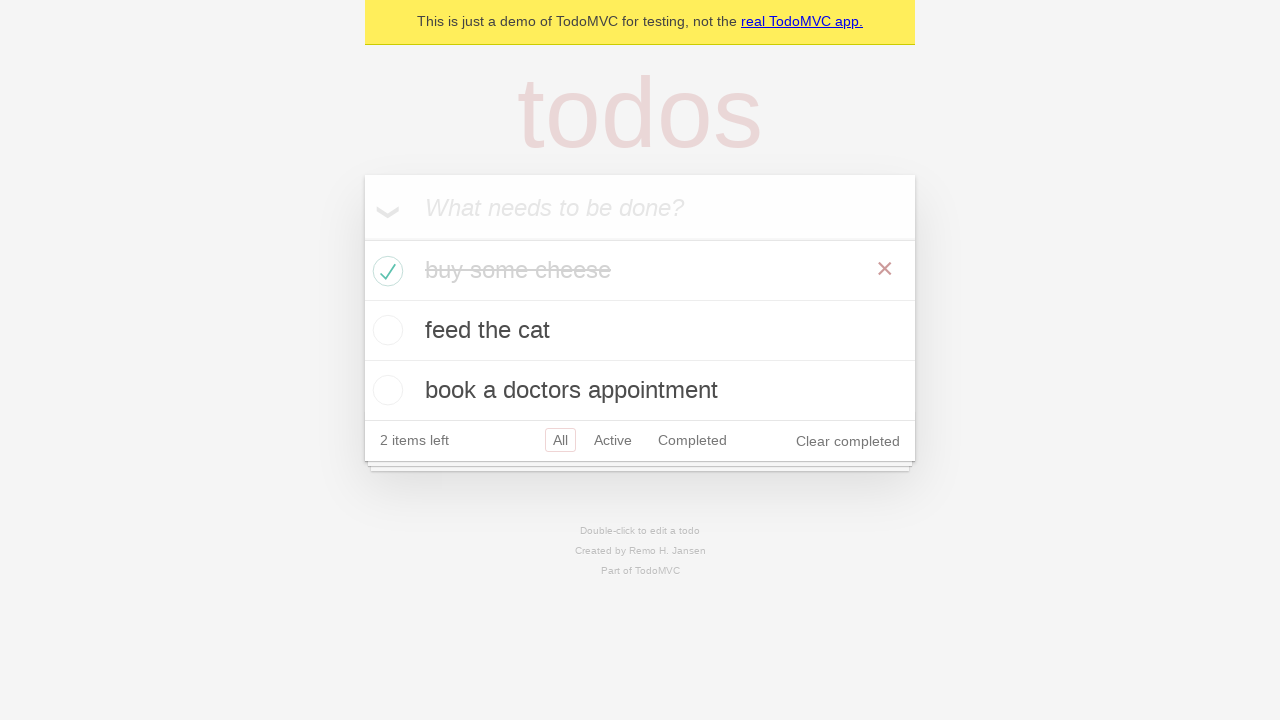

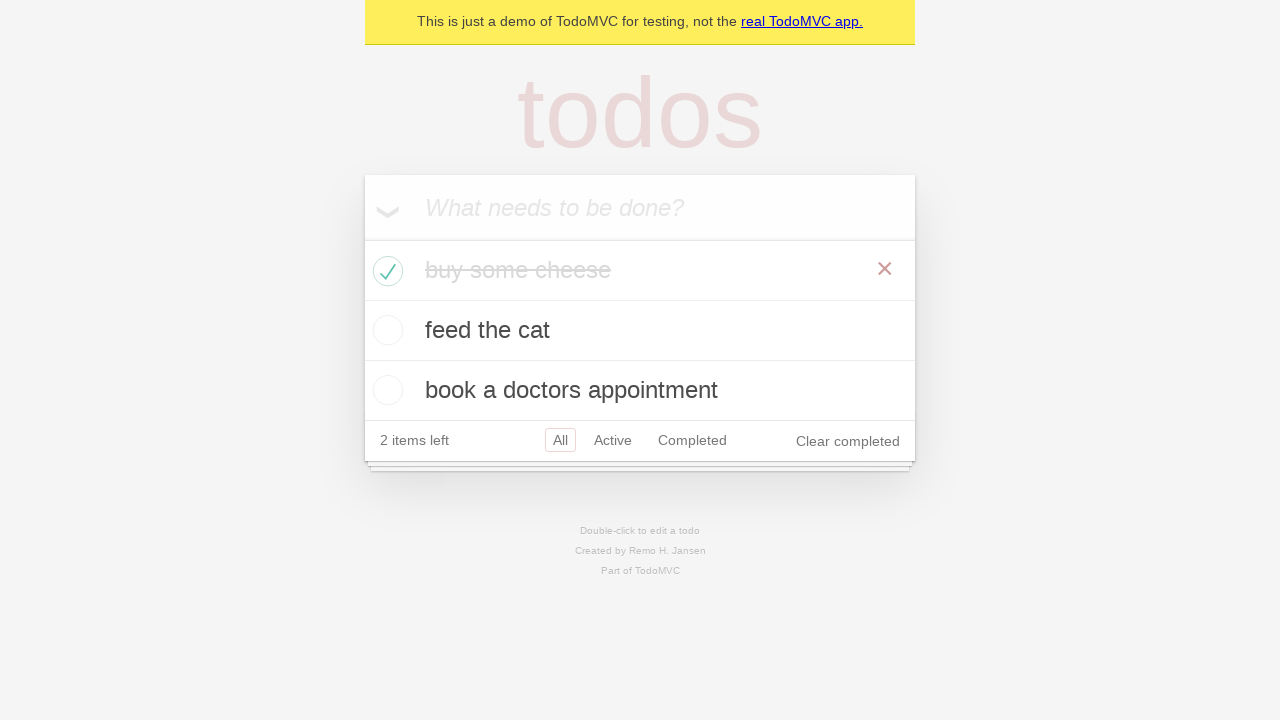